Tests multi-select dropdown functionality by selecting and deselecting multiple options using various methods

Starting URL: https://omayo.blogspot.com/

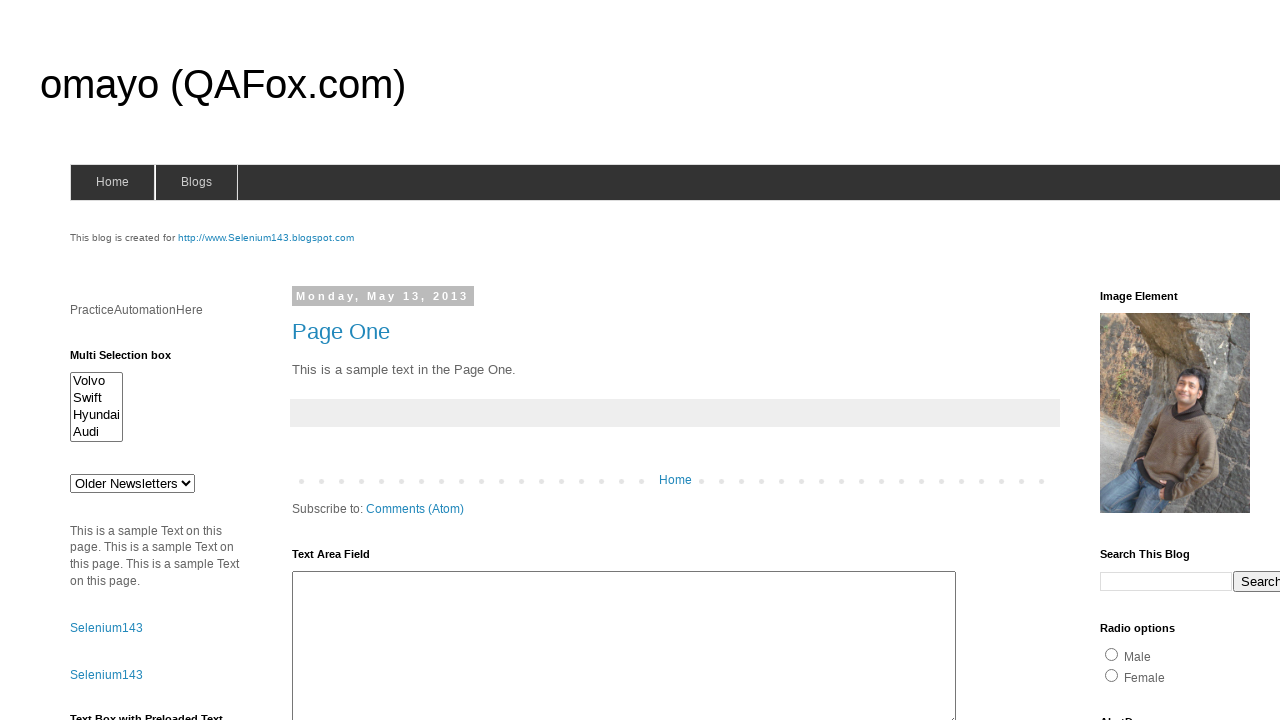

Located multi-select dropdown element with id 'multiselect1'
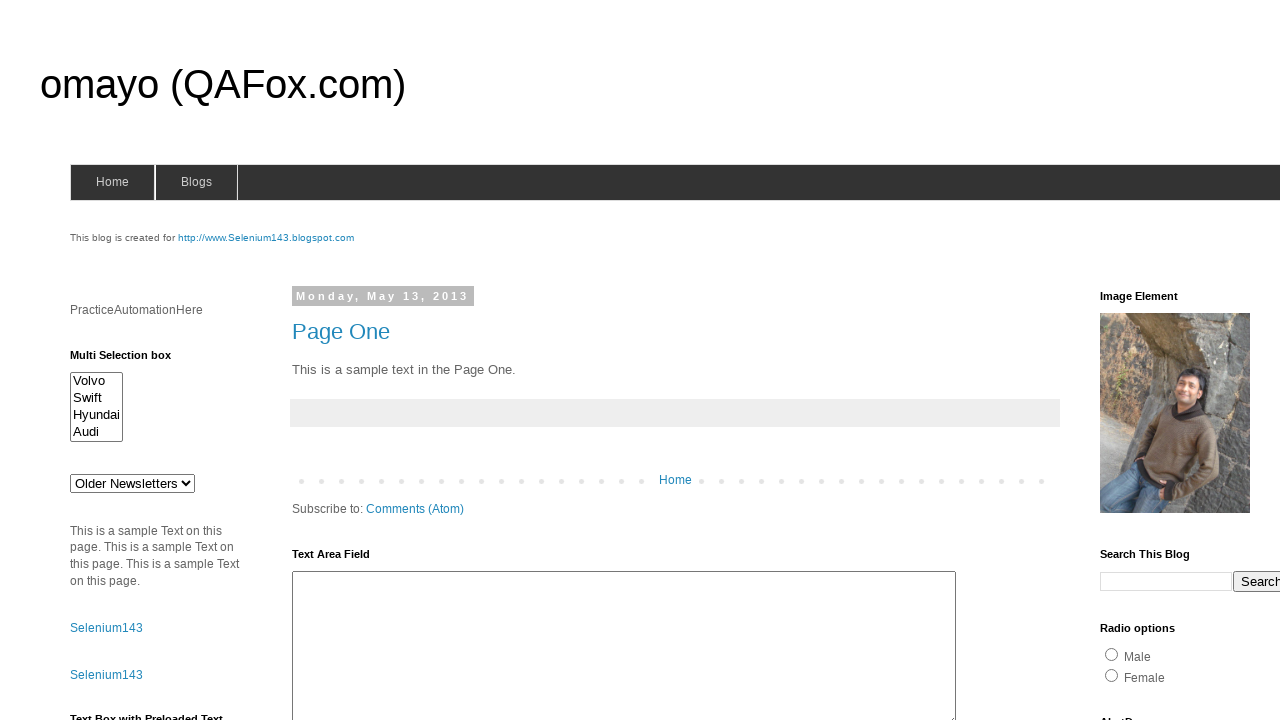

Retrieved all options from multi-select dropdown, found 4 options
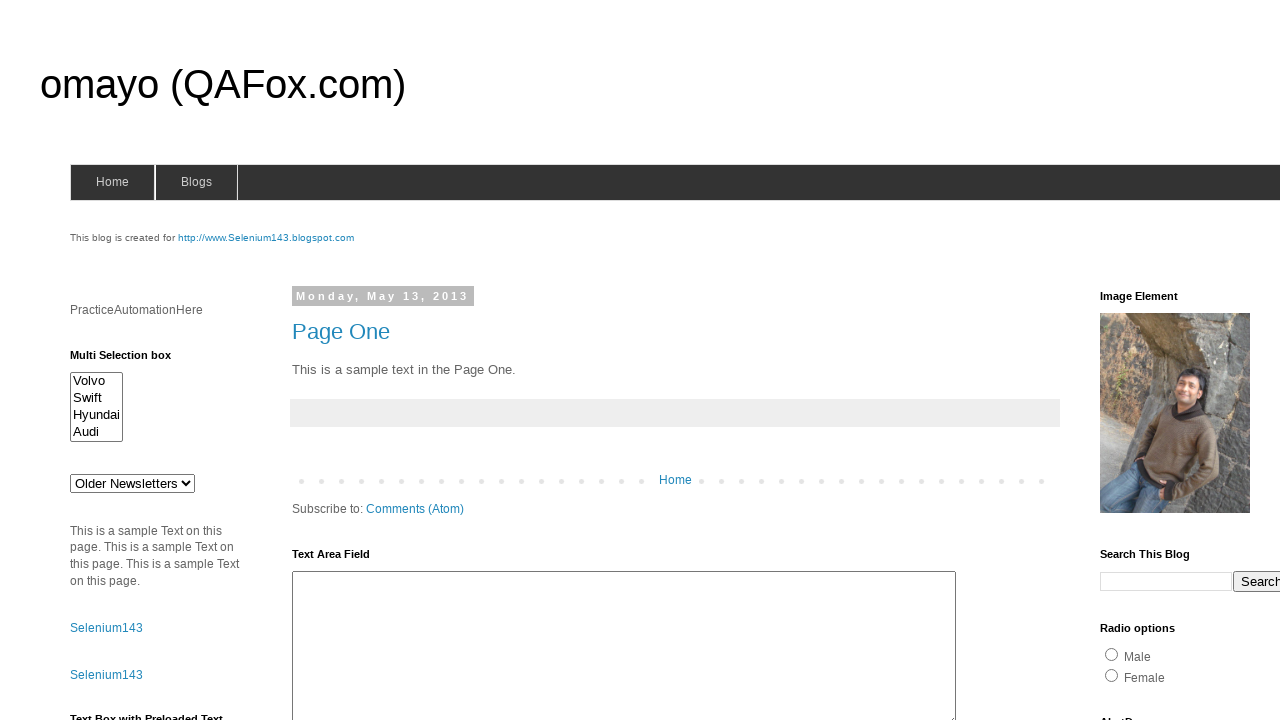

Selected Swift (index 1) and Audi (index 3) using multi-select on #multiselect1
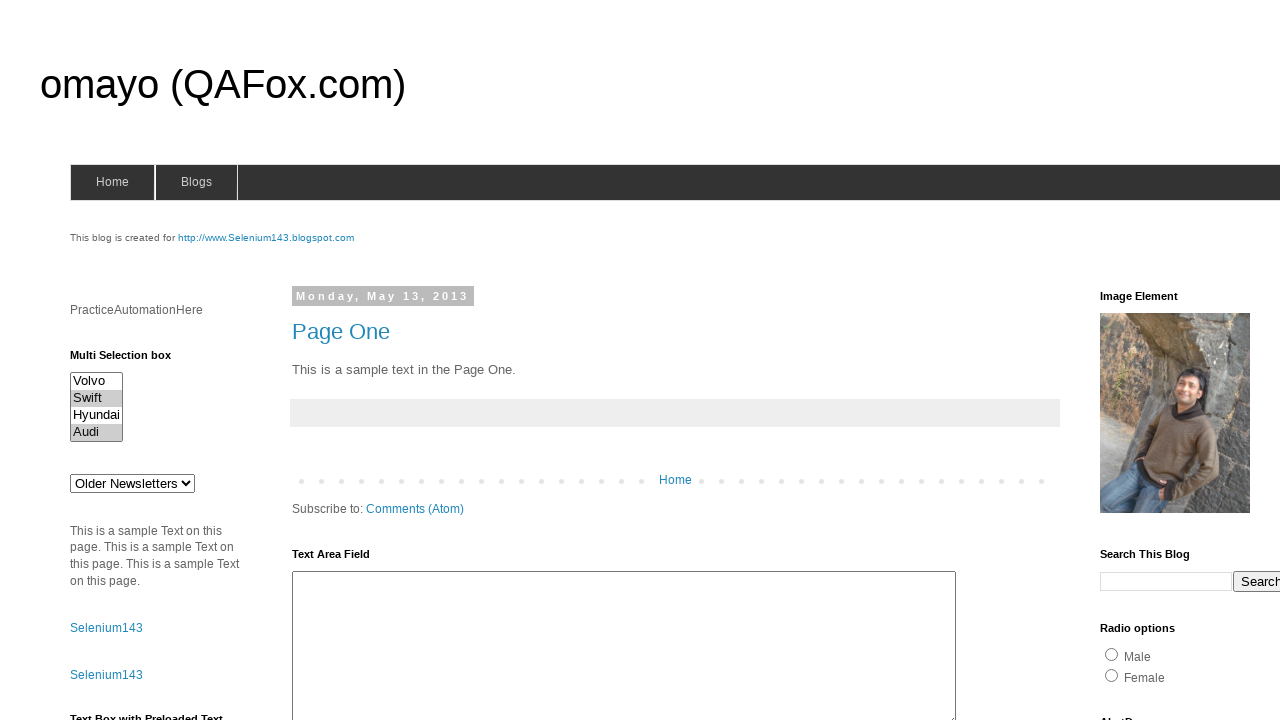

Waited 2000ms to observe the selection
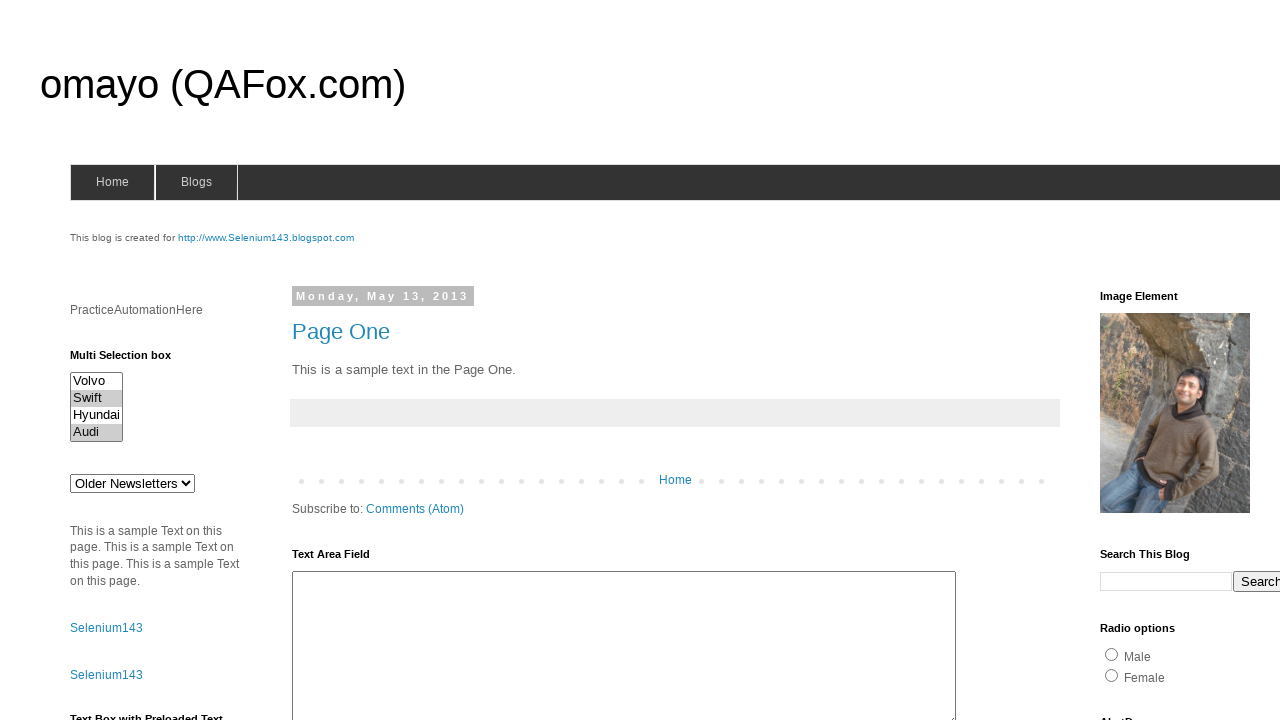

Deselected all options from the multi-select dropdown on #multiselect1
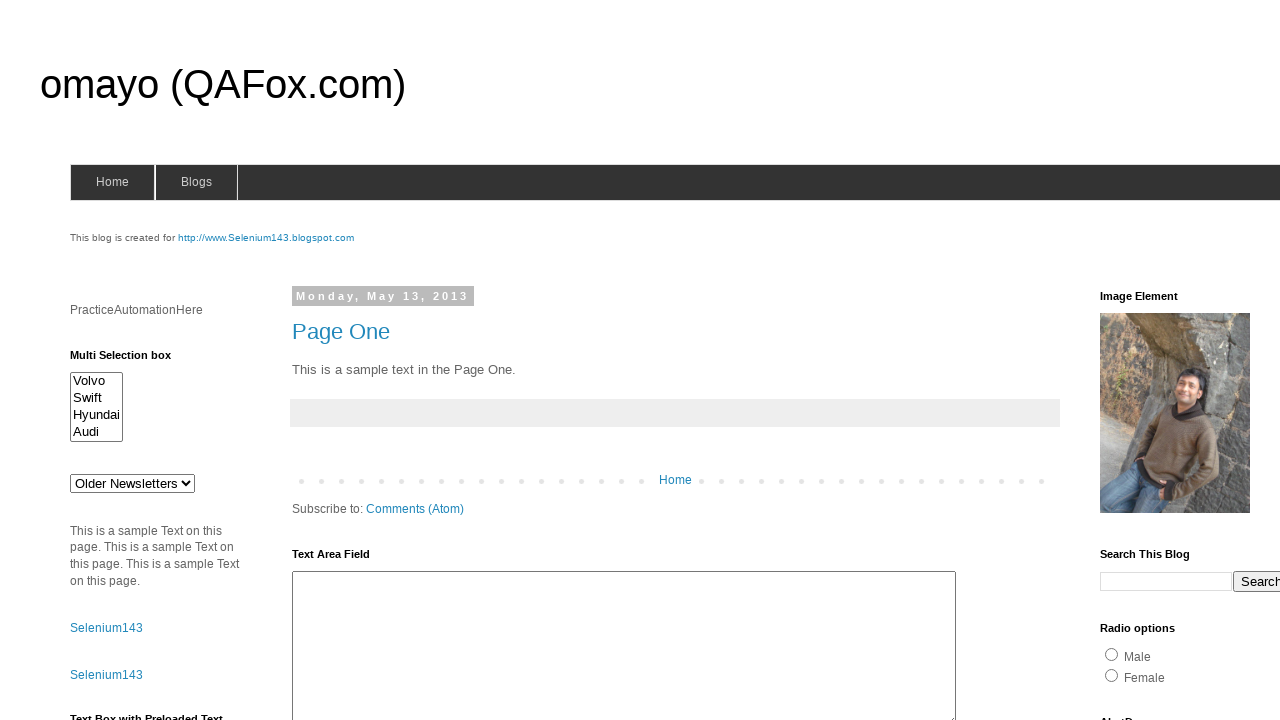

Waited 2000ms after deselecting all options
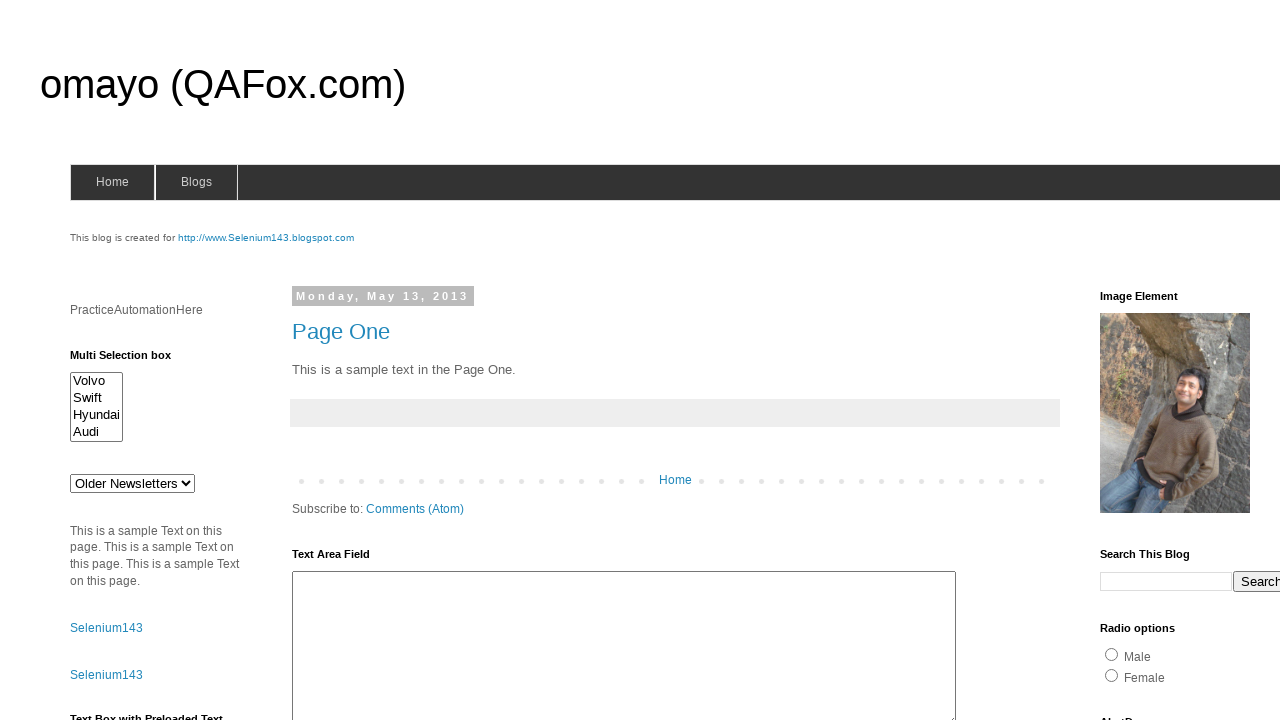

Re-selected Swift (index 1) and Audi (index 3) on #multiselect1
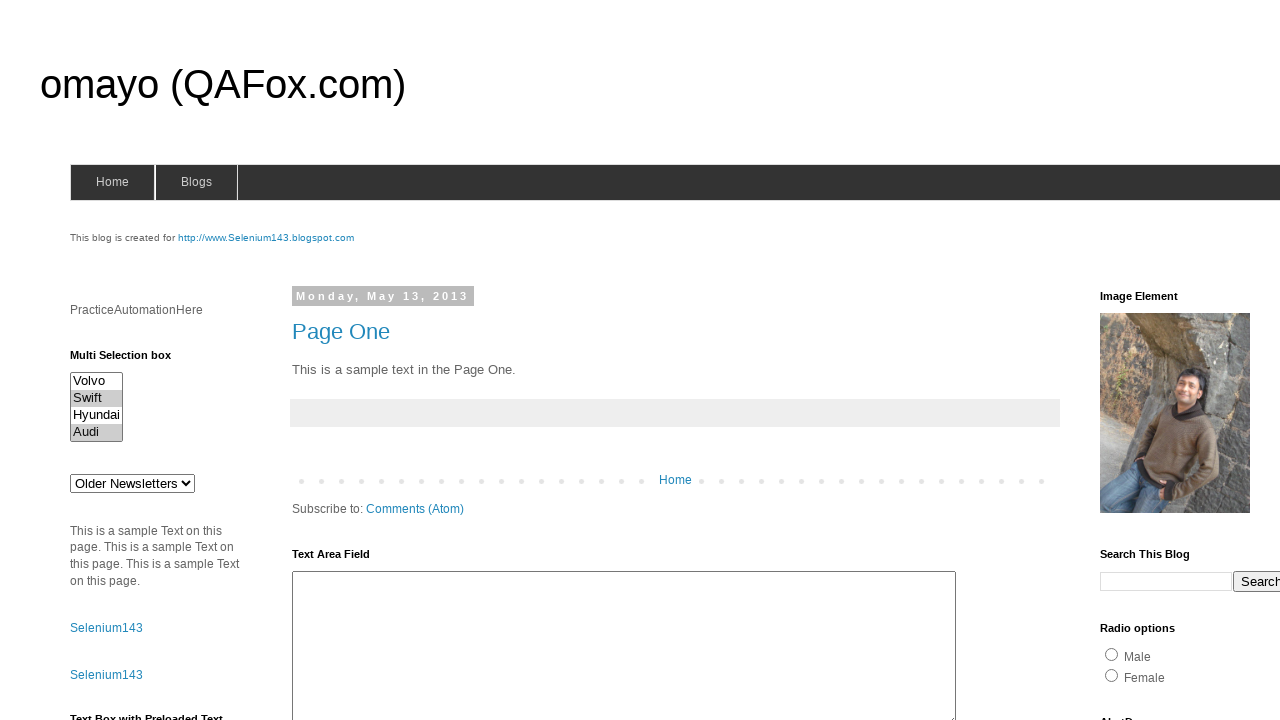

Waited 1000ms after re-selecting options
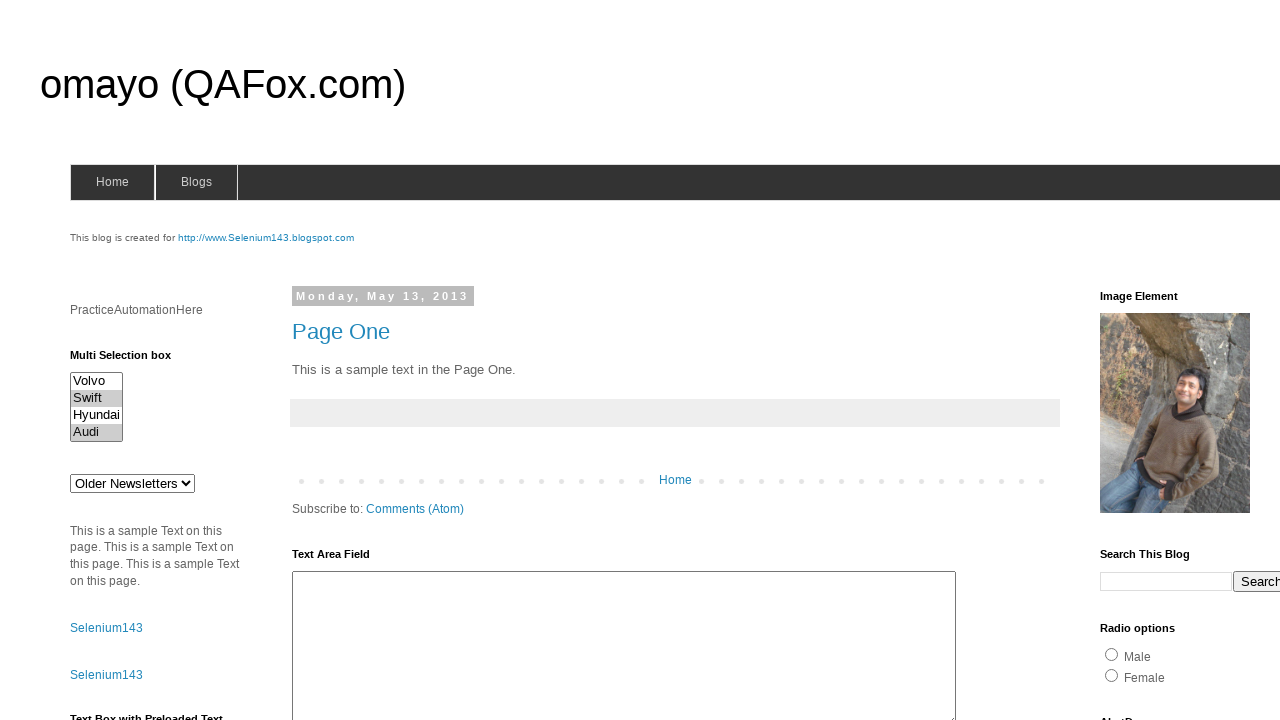

Deselected Swift (index 1) while keeping Audi (index 3) selected on #multiselect1
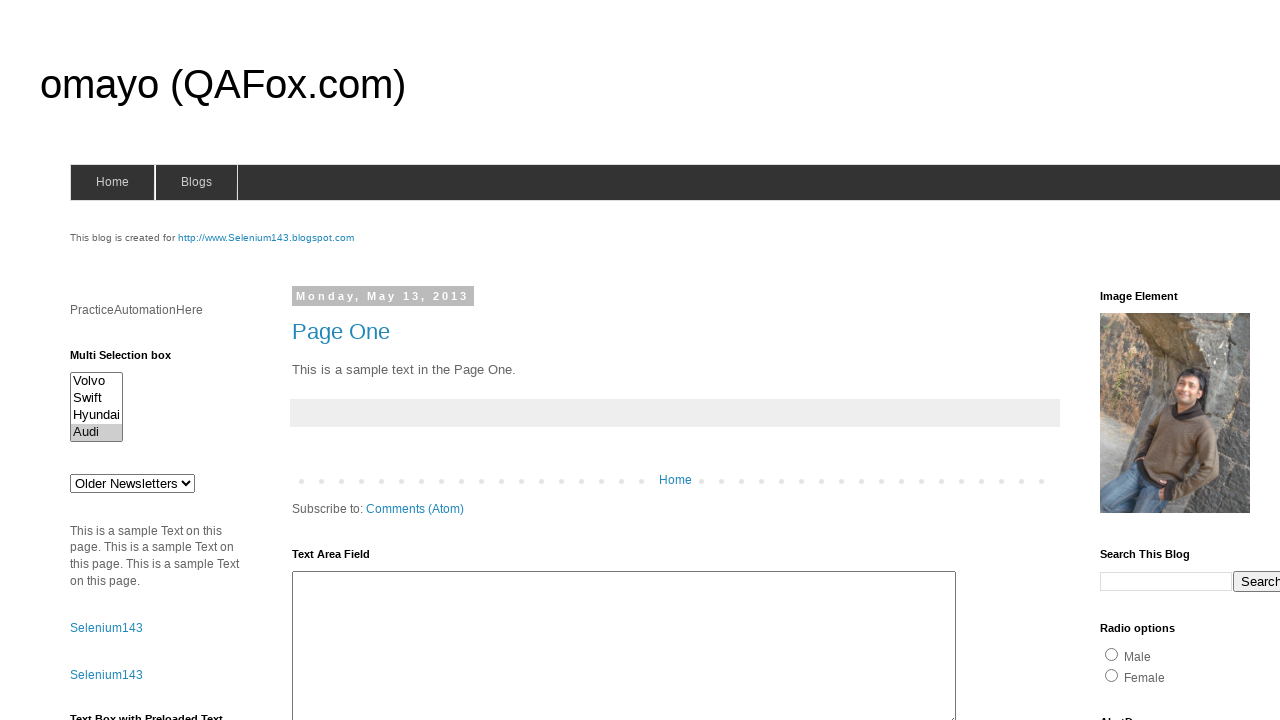

Waited 1000ms after deselecting Swift
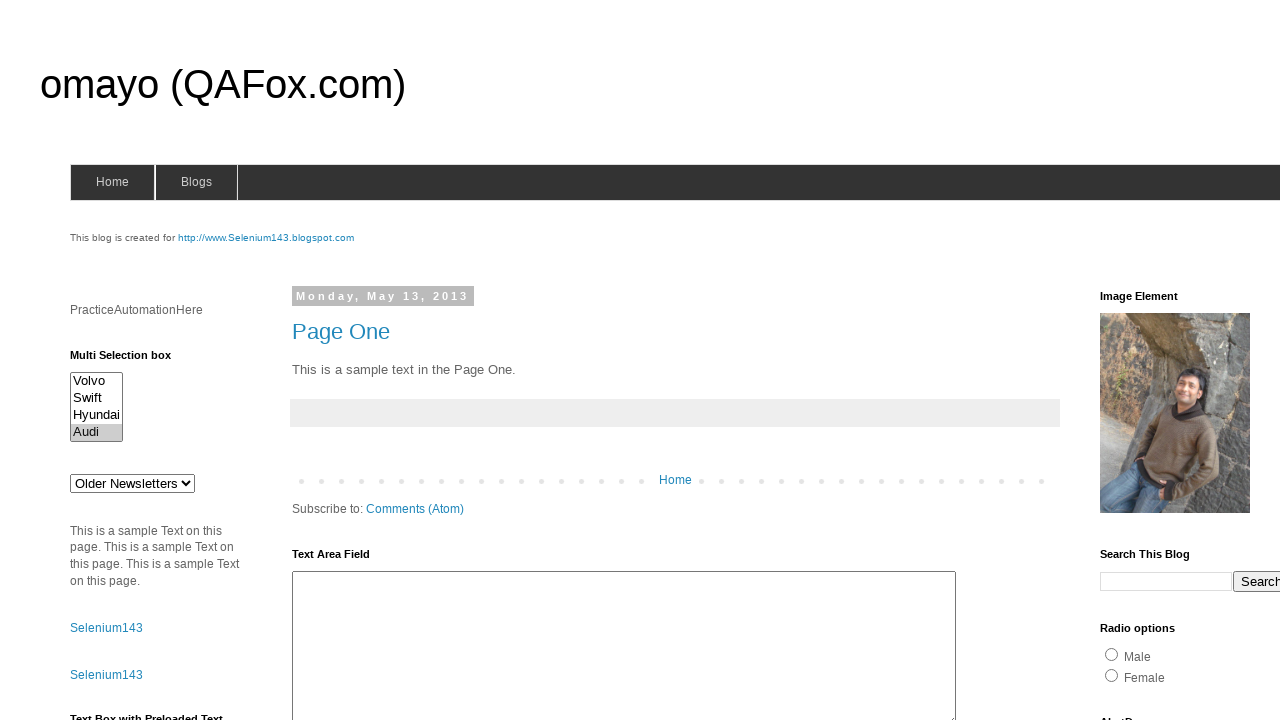

Deselected Audi (index 3), leaving all options unselected on #multiselect1
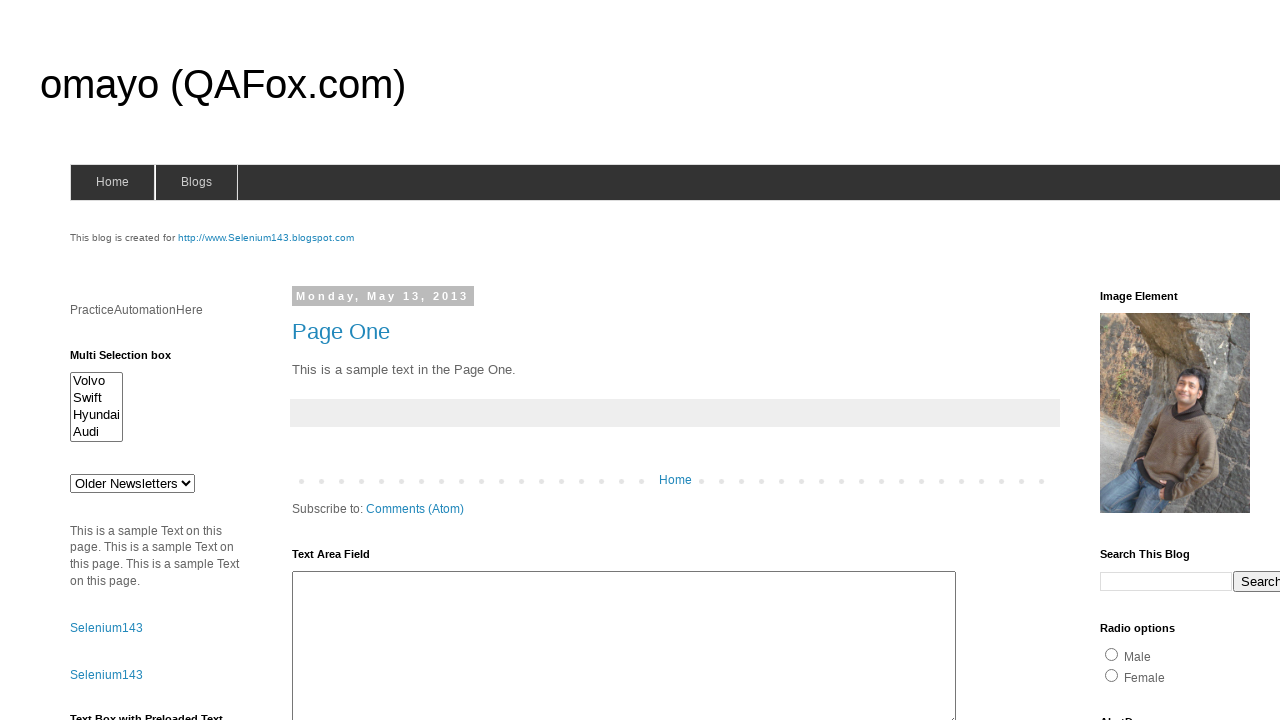

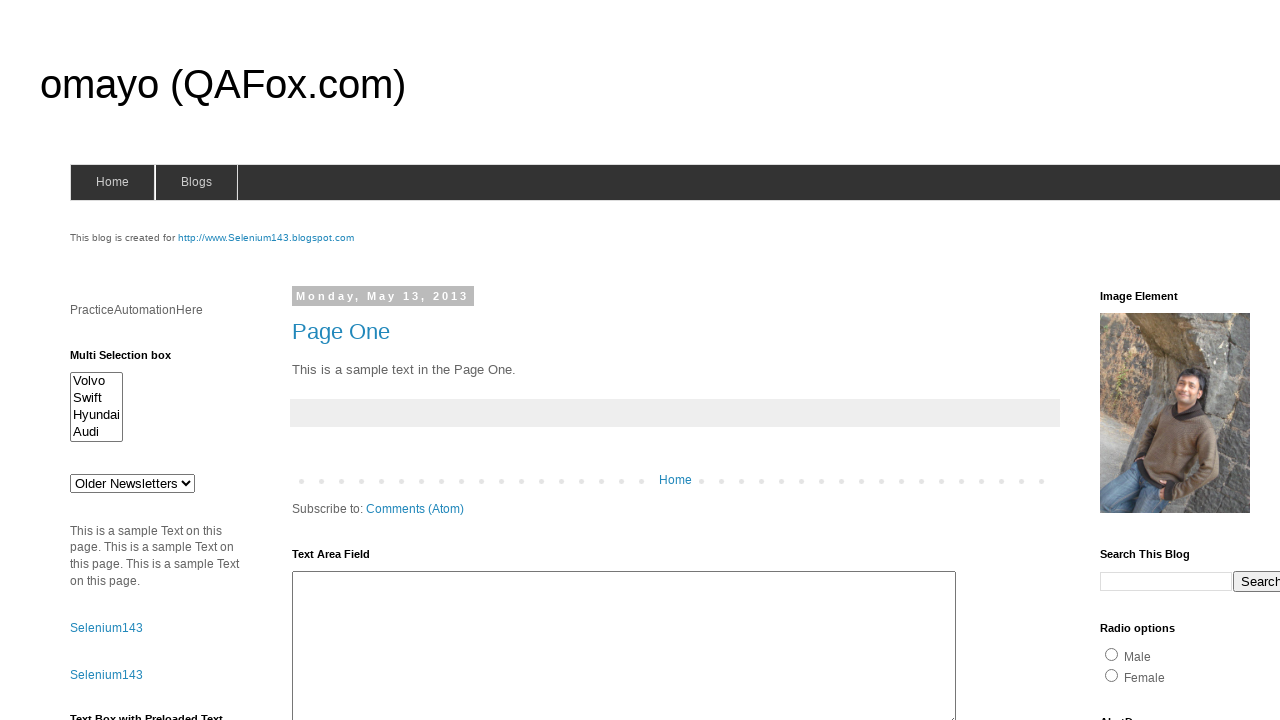